Tests checkbox functionality by clicking to select and unselect a checkbox, verifying its state changes correctly

Starting URL: https://rahulshettyacademy.com/AutomationPractice/

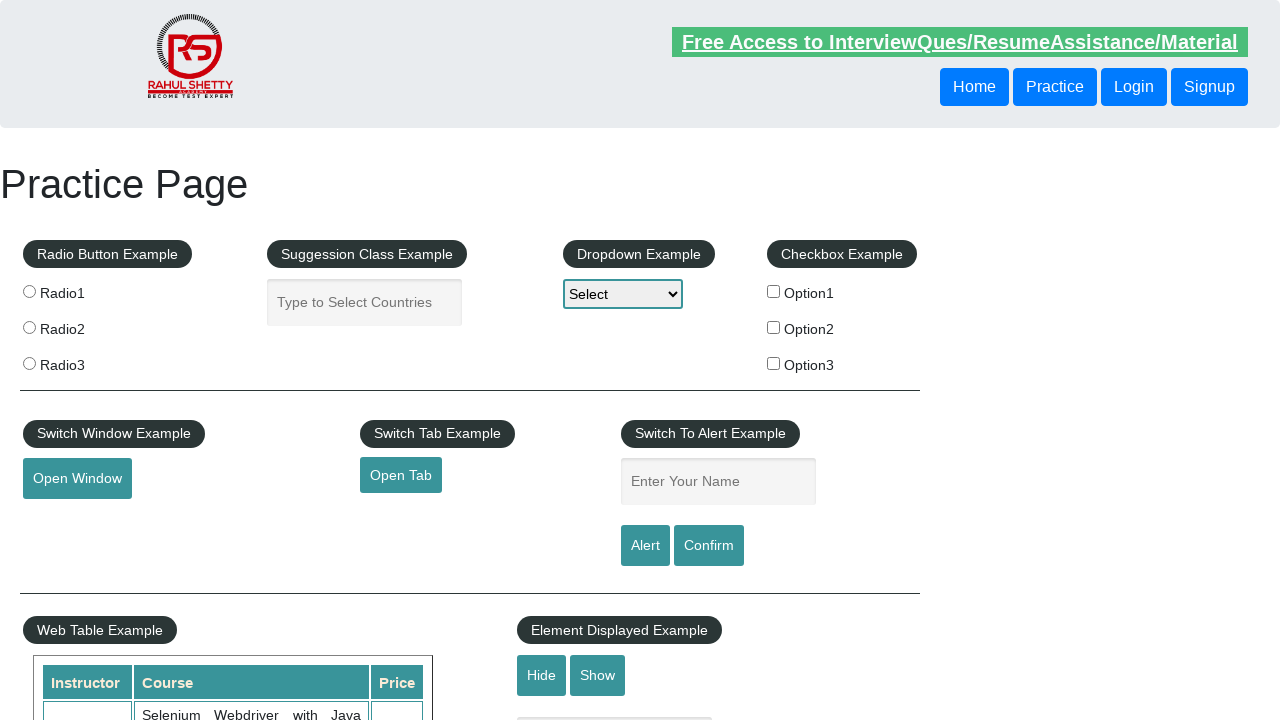

Clicked checkbox option 1 to select it at (774, 291) on #checkBoxOption1
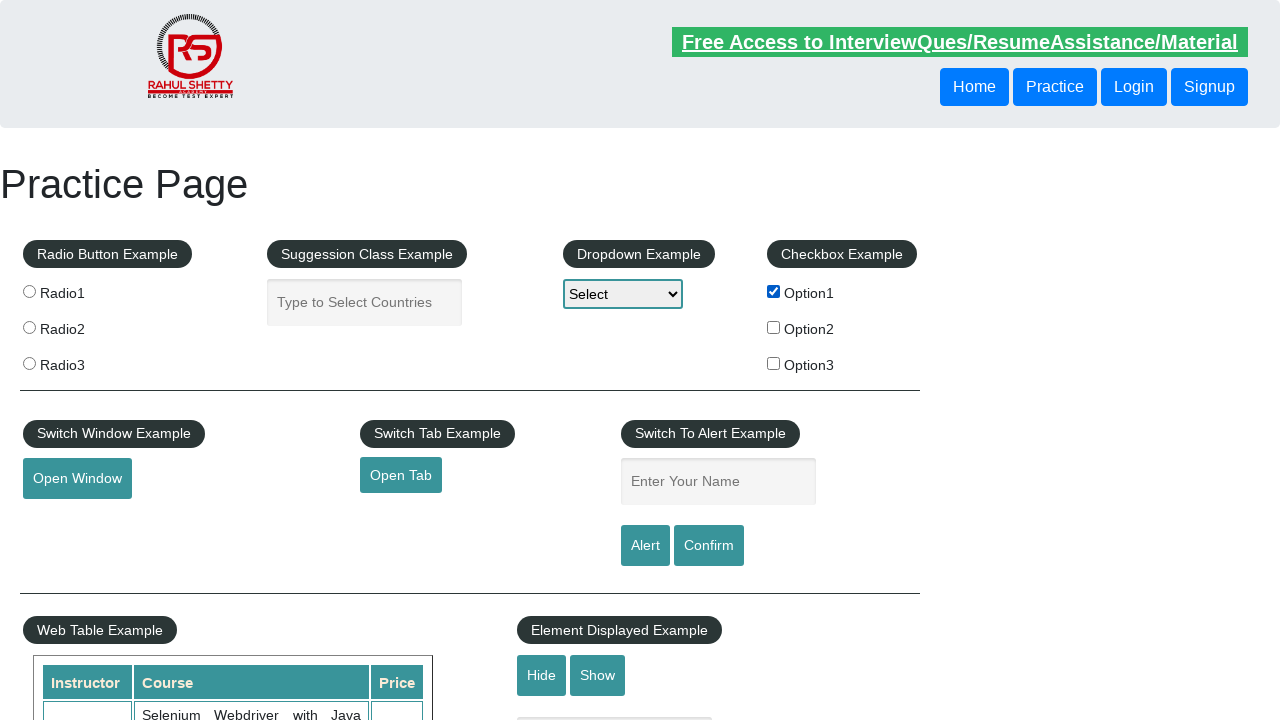

Verified checkbox option 1 is selected
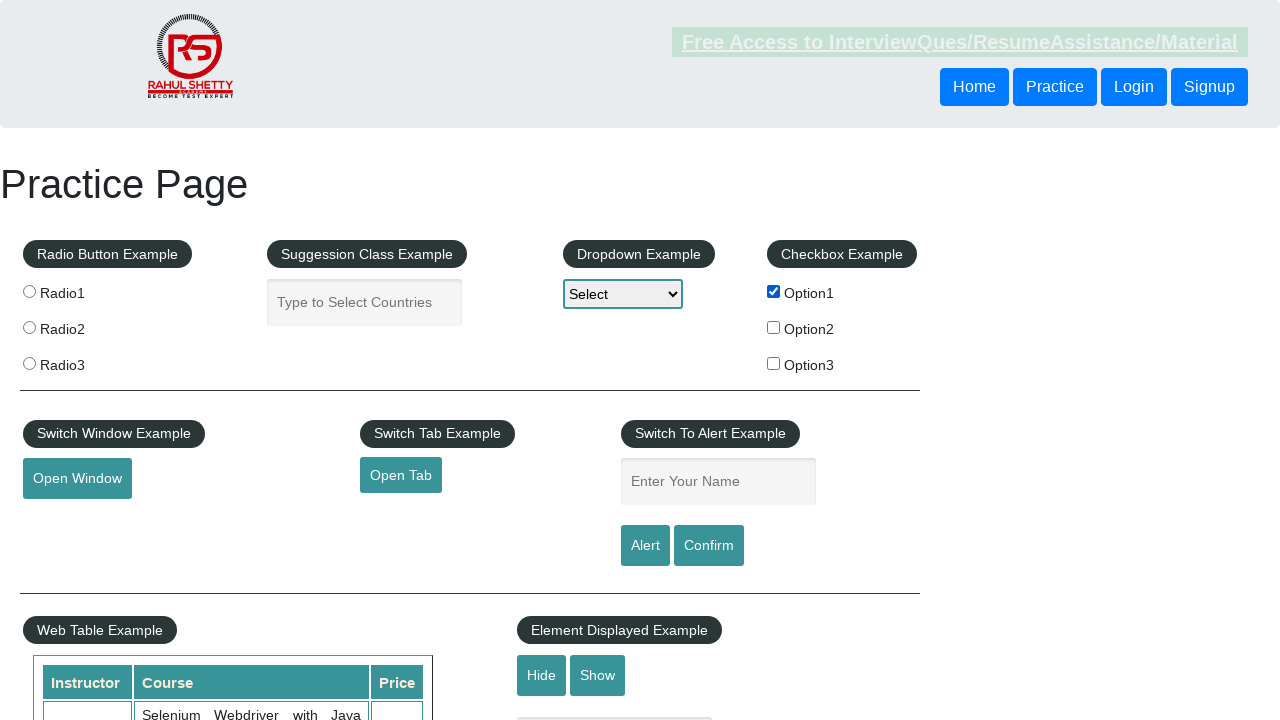

Clicked checkbox option 1 to unselect it at (774, 291) on #checkBoxOption1
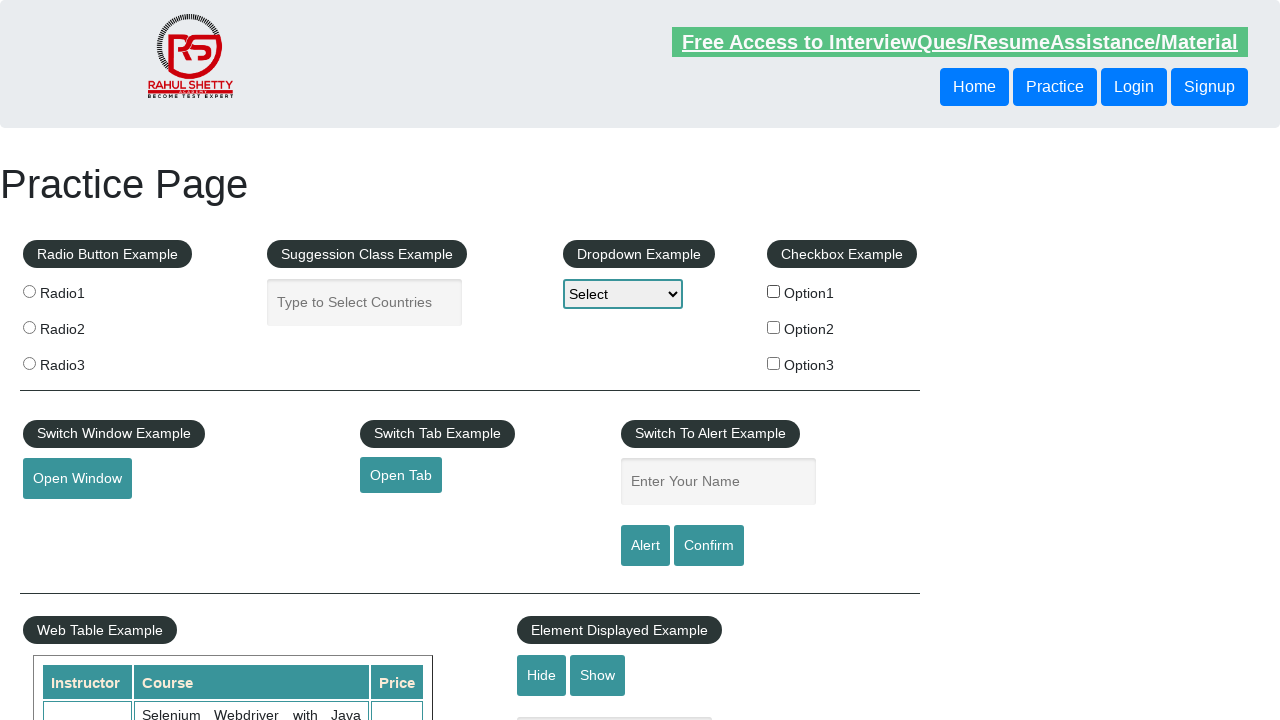

Verified checkbox option 1 is not selected
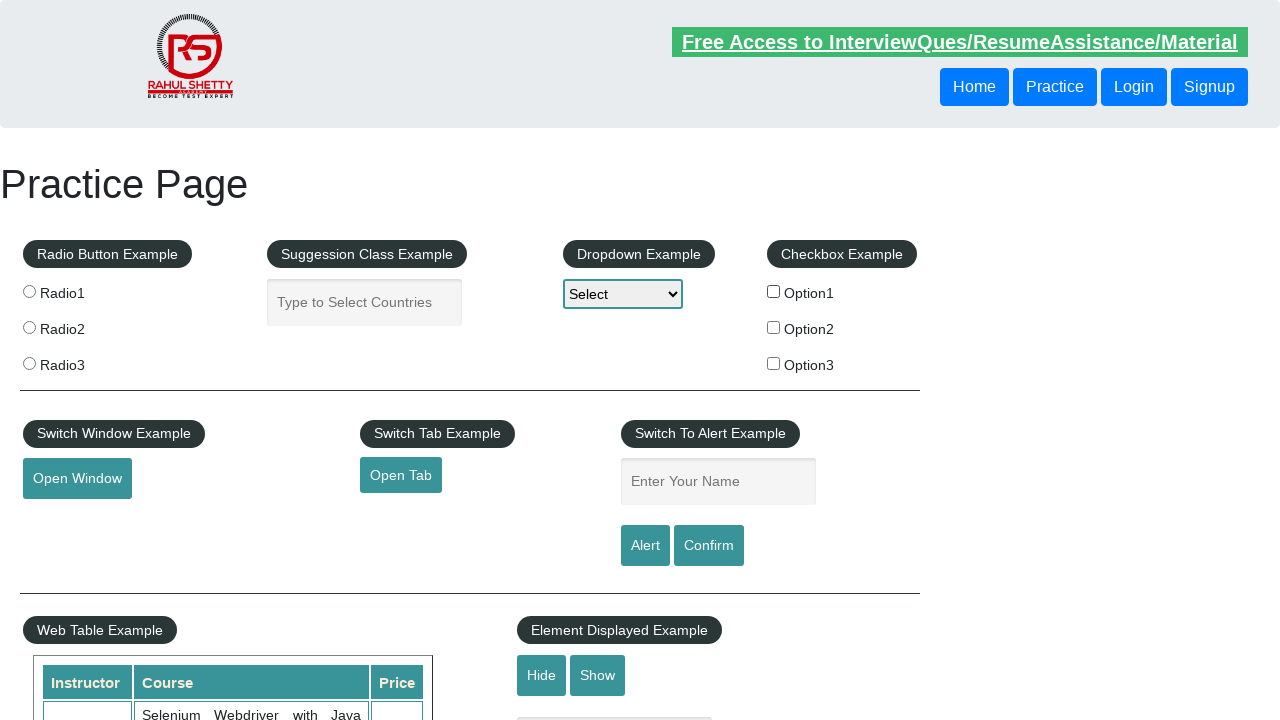

Retrieved total checkbox count: 3
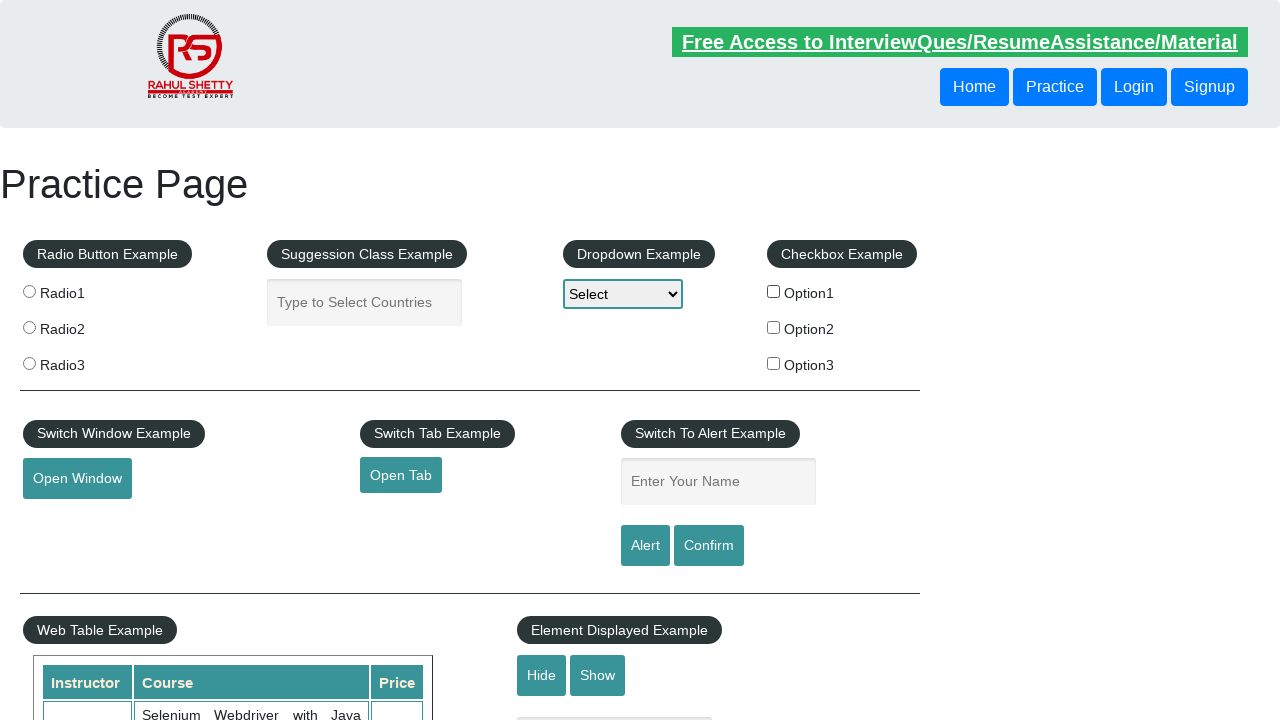

Printed total checkboxes on page: 3
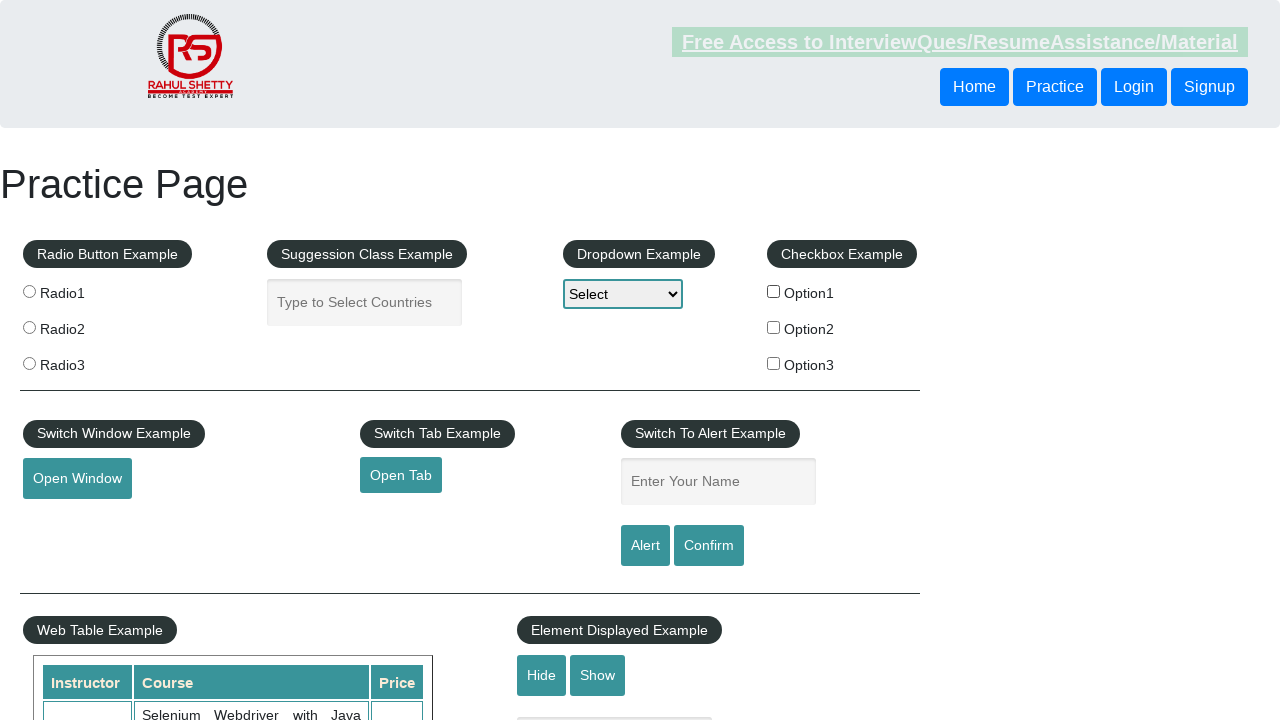

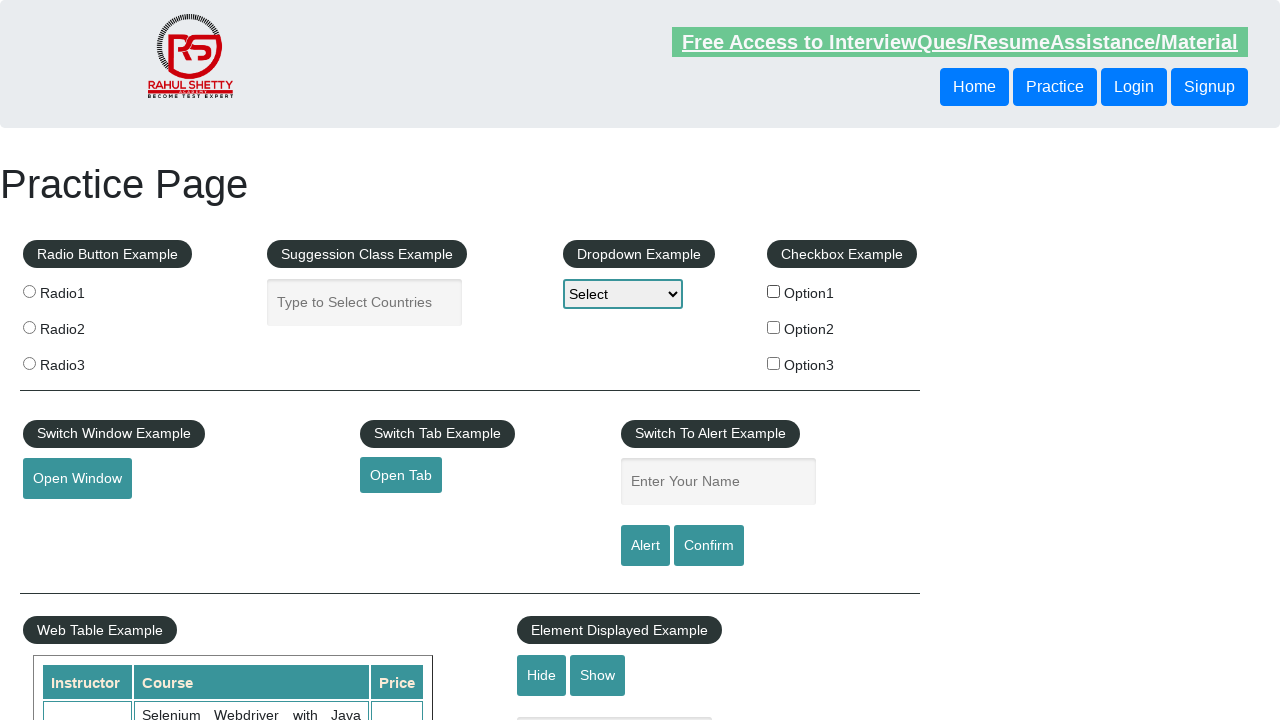